Tests the user registration flow on ParaBank demo site by navigating to the registration page, filling out all required fields (personal info, address, credentials), and submitting the form.

Starting URL: https://parabank.parasoft.com

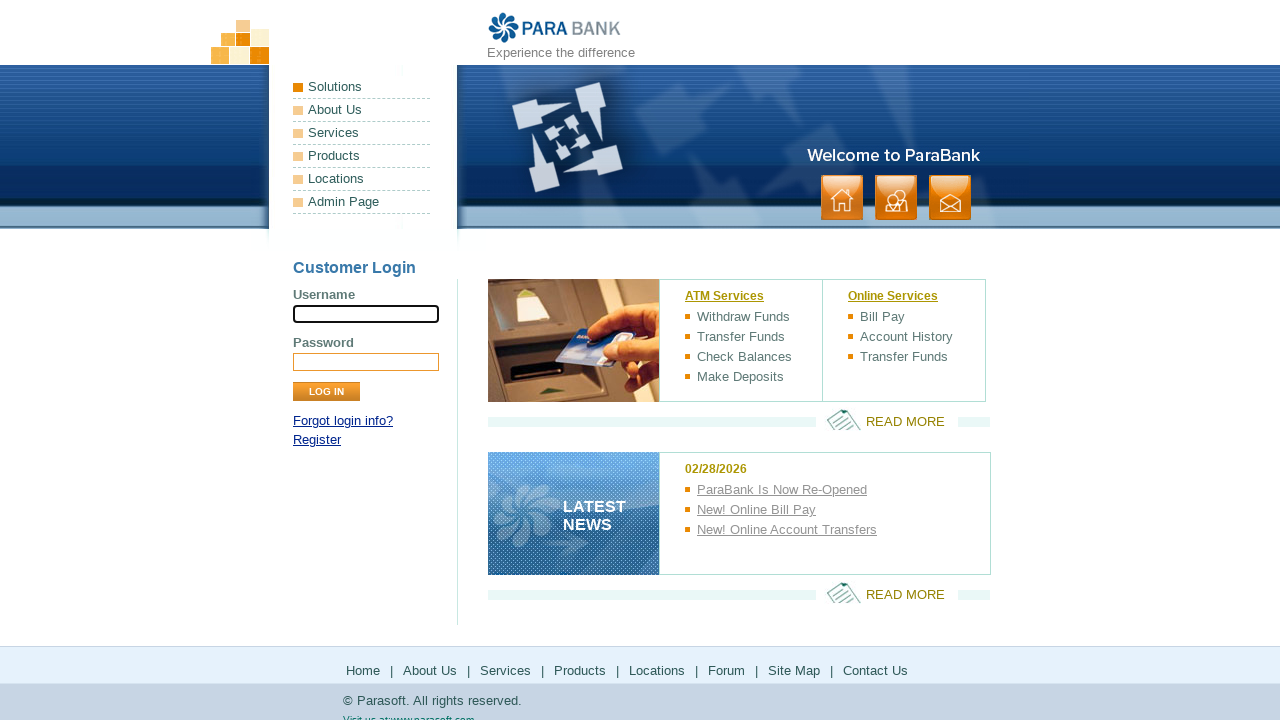

Clicked on Register link at (317, 440) on a:has-text('Regi')
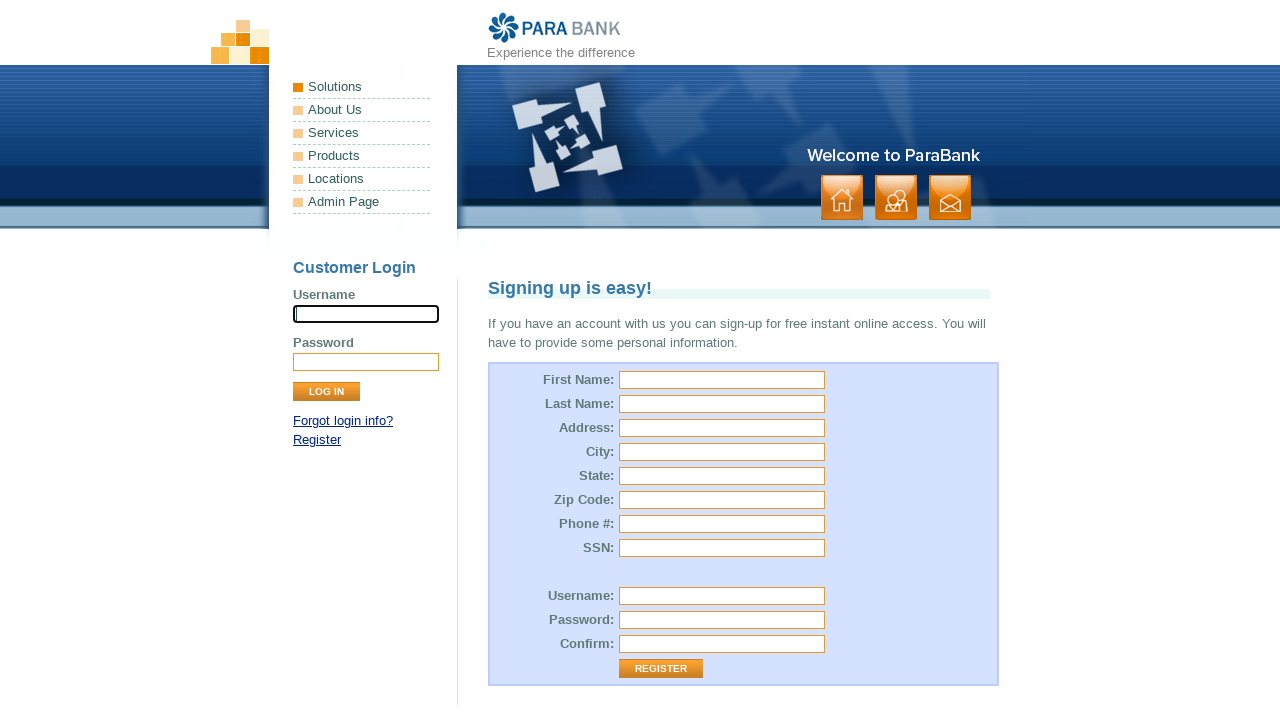

Filled first name with 'Marcus' on #customer\.firstName
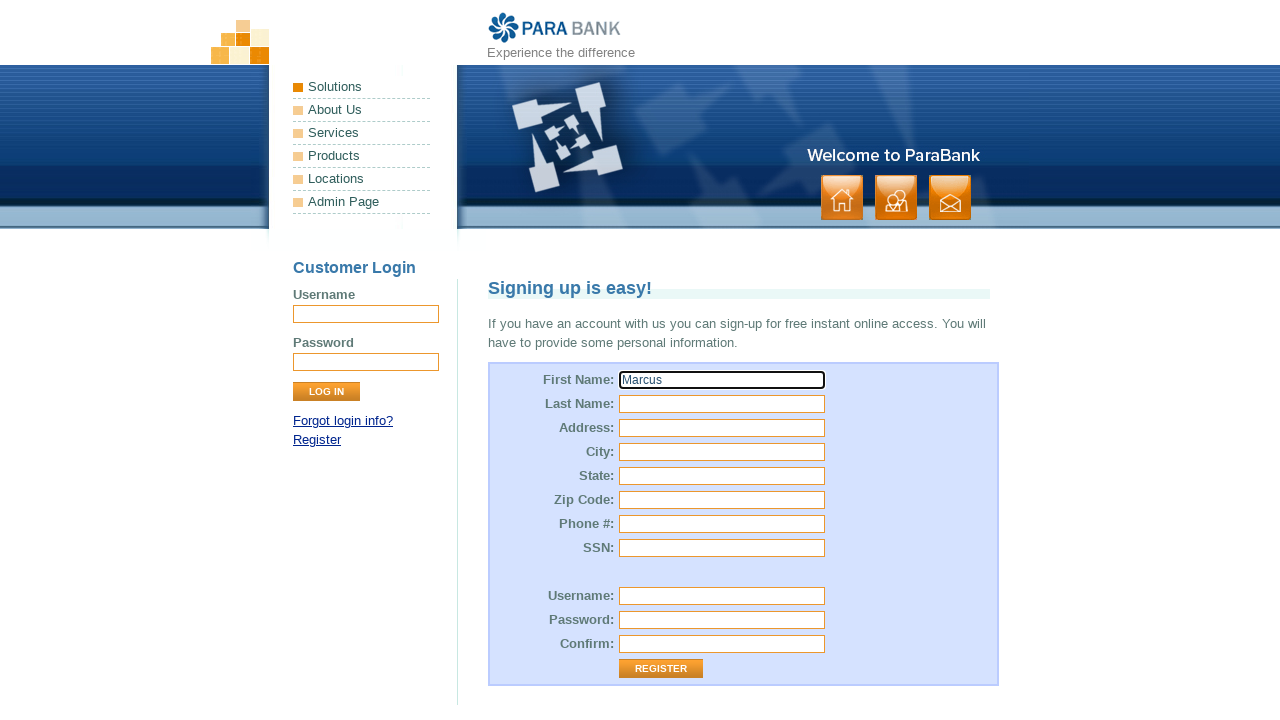

Filled last name with 'Thompson' on #customer\.lastName
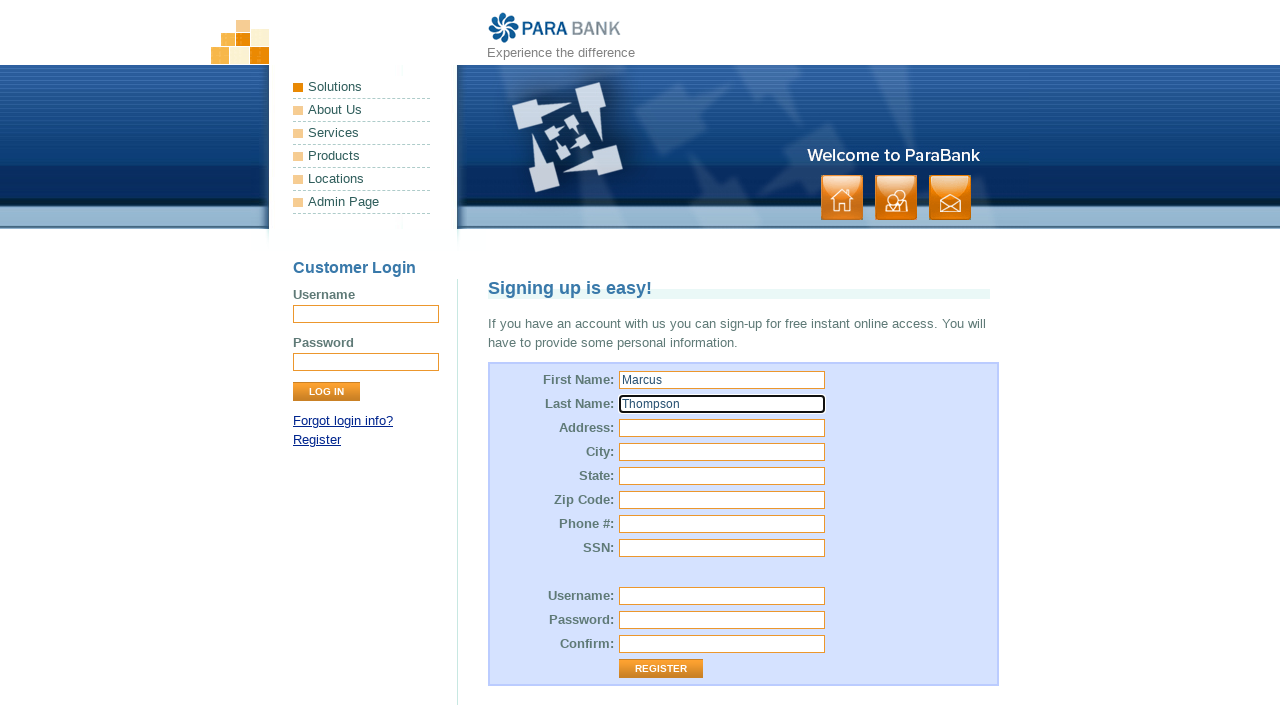

Filled street address with 'Oak Avenue 45' on #customer\.address\.street
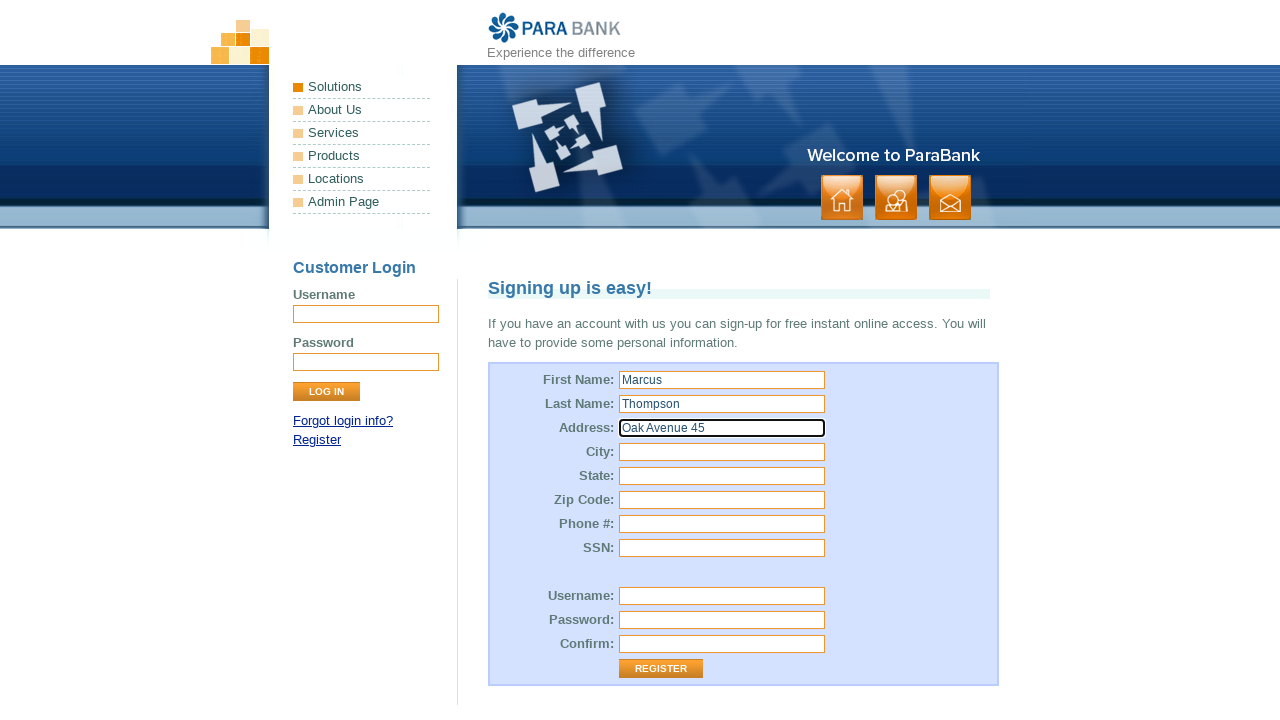

Filled city with 'Springfield' on #customer\.address\.city
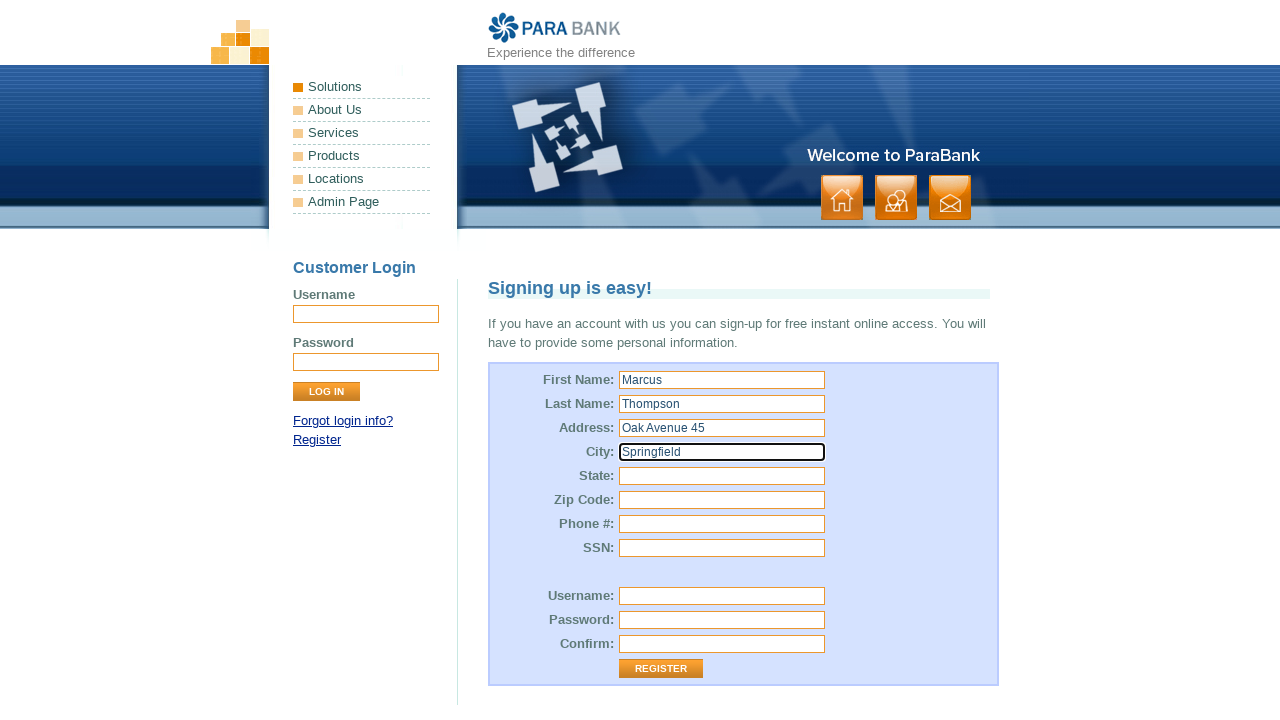

Filled state with 'California' on input[name='customer.address.state']
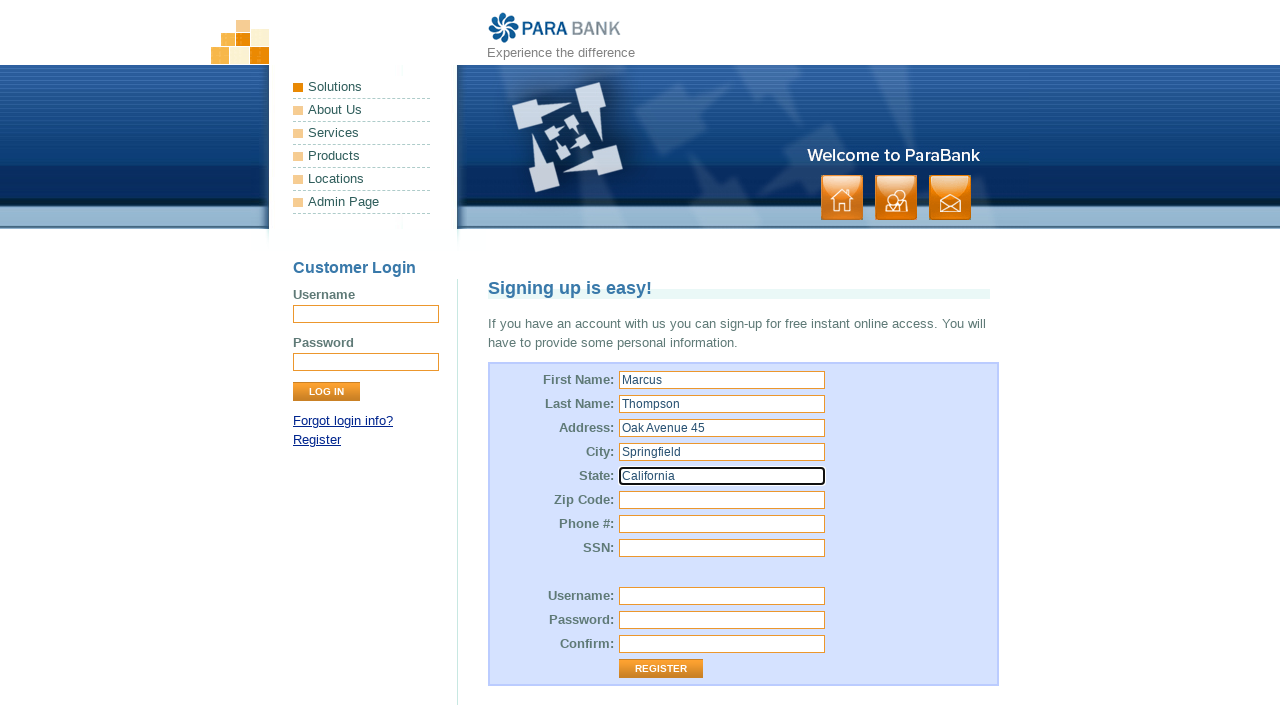

Filled zip code with '90210' on input[name='customer.address.zipCode']
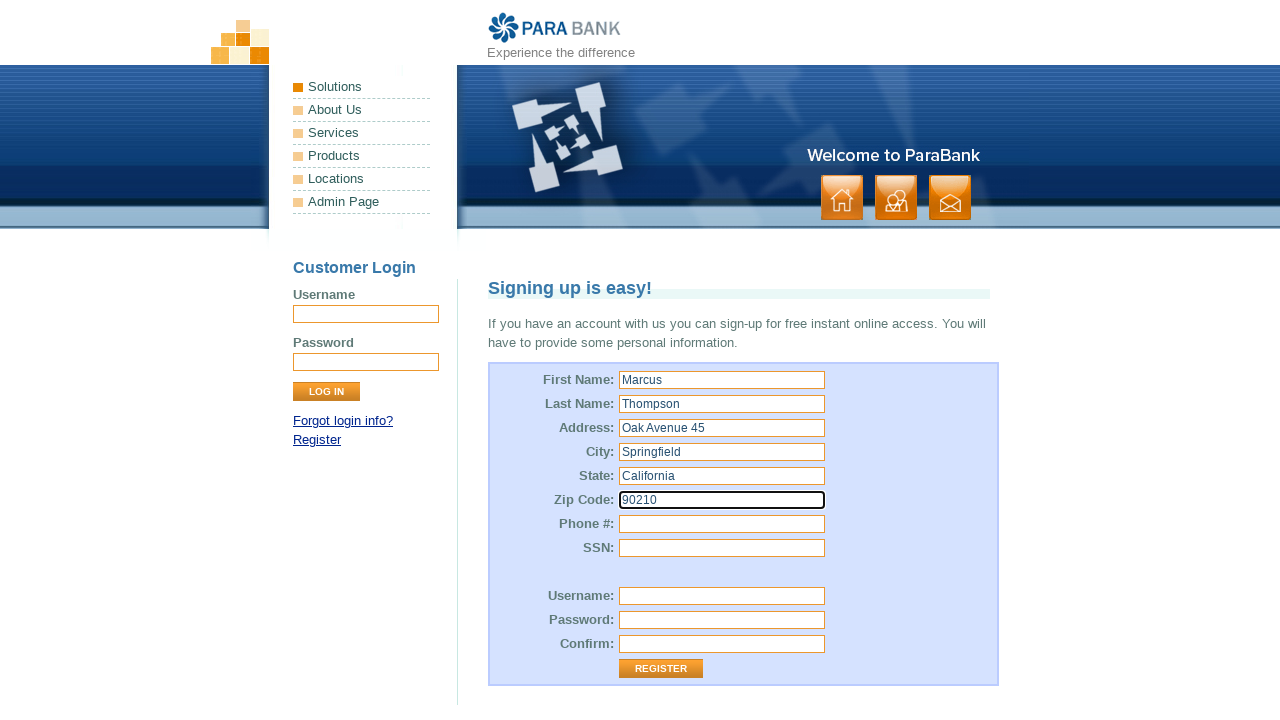

Filled phone number with '5551234567' on input[name='customer.phoneNumber']
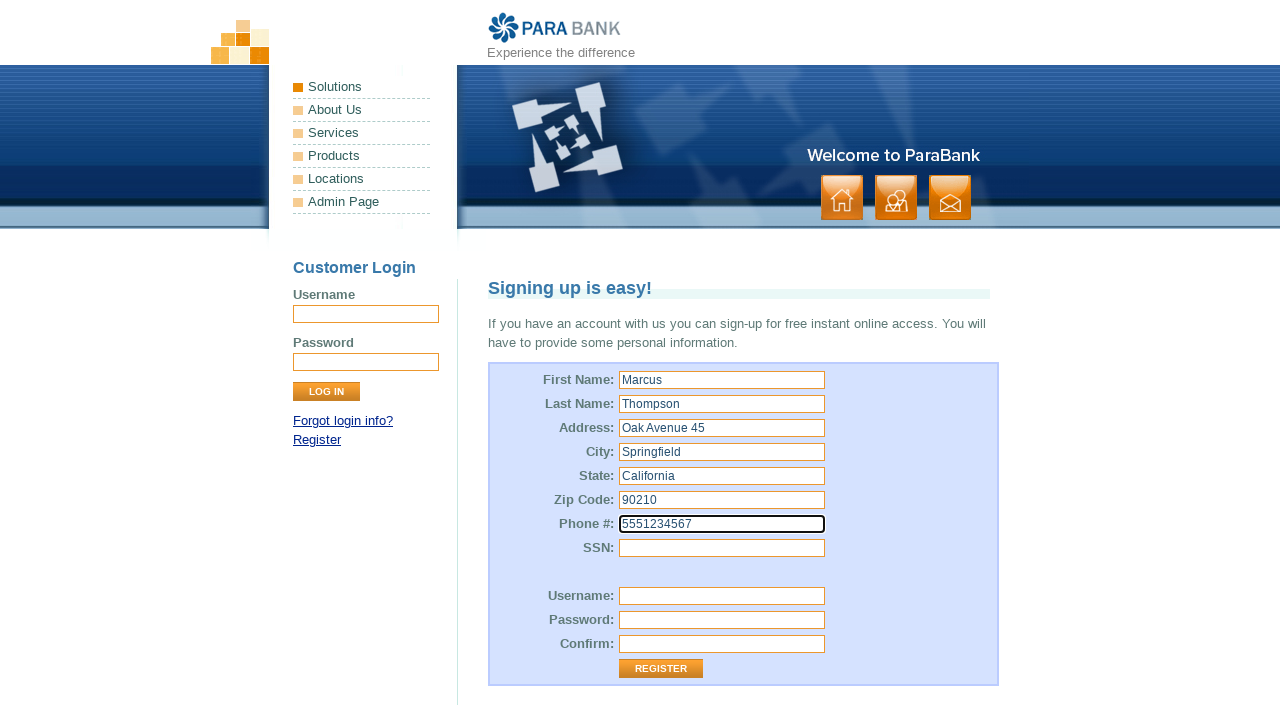

Filled SSN with '123456789' on #customer\.ssn
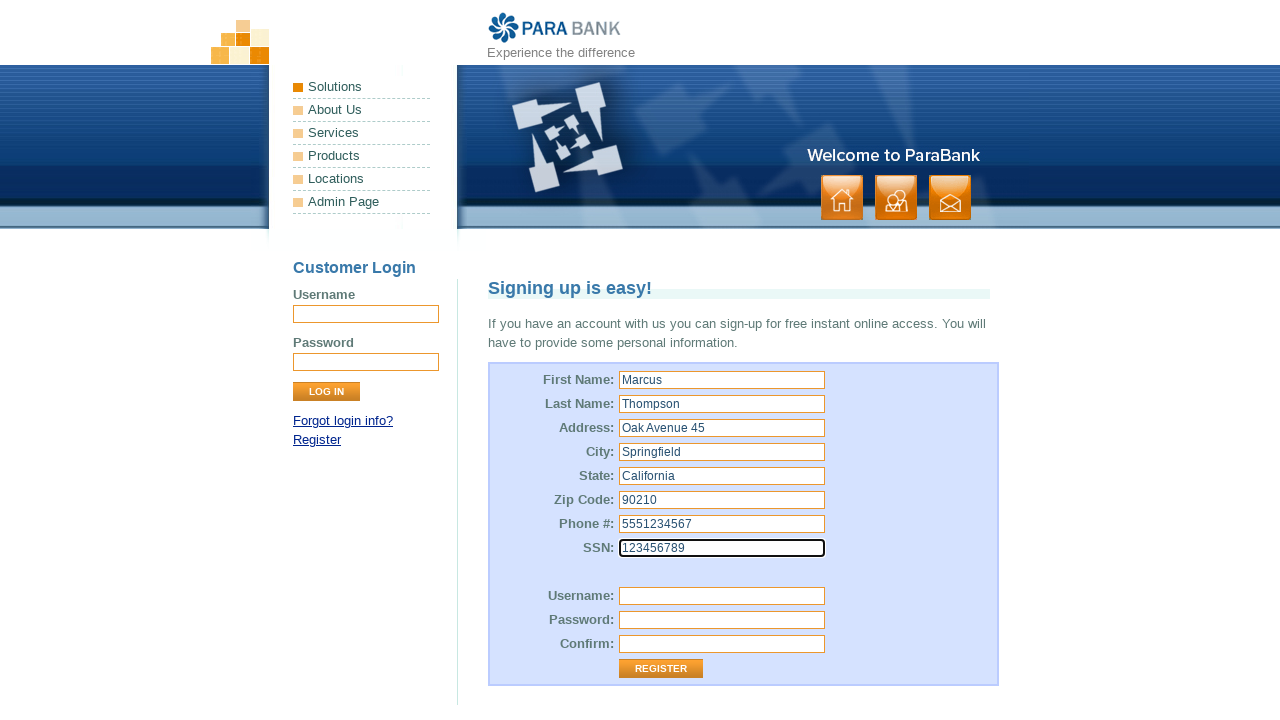

Filled username with 'marcus_test_2024' on #customer\.username
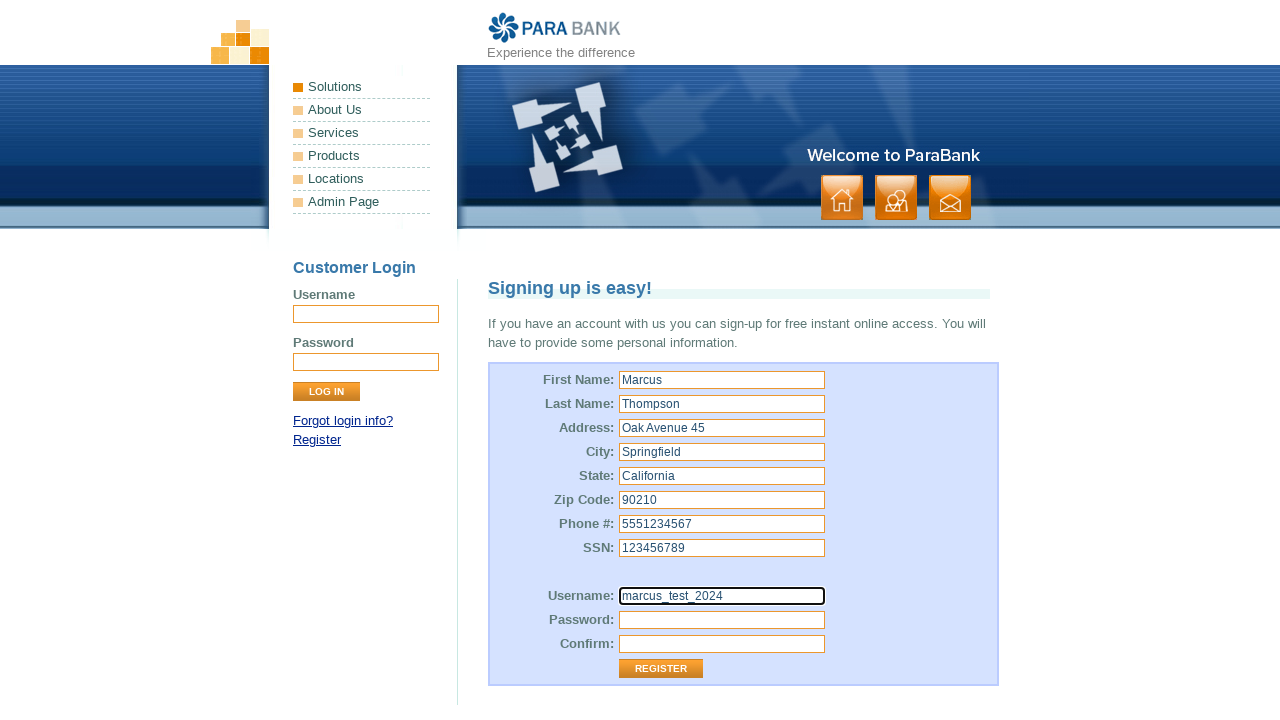

Filled password with 'SecurePass123!' on #customer\.password
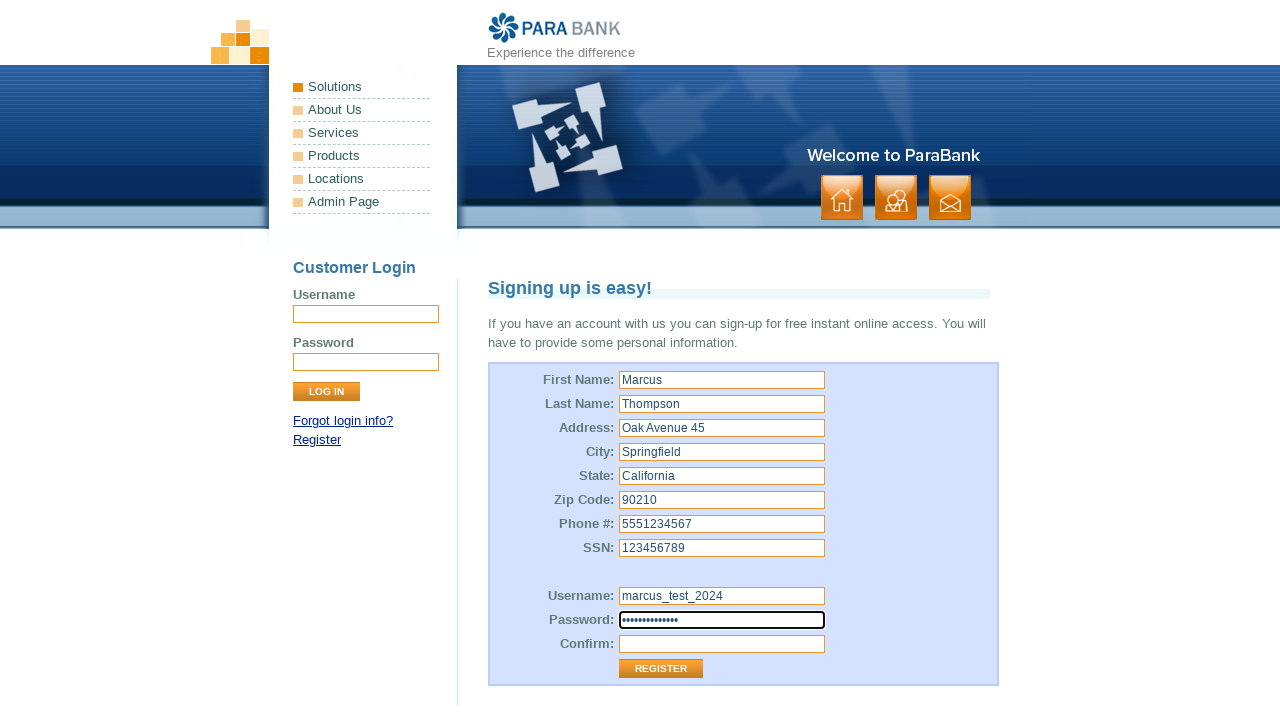

Filled repeated password with 'SecurePass123!' on #repeatedPassword
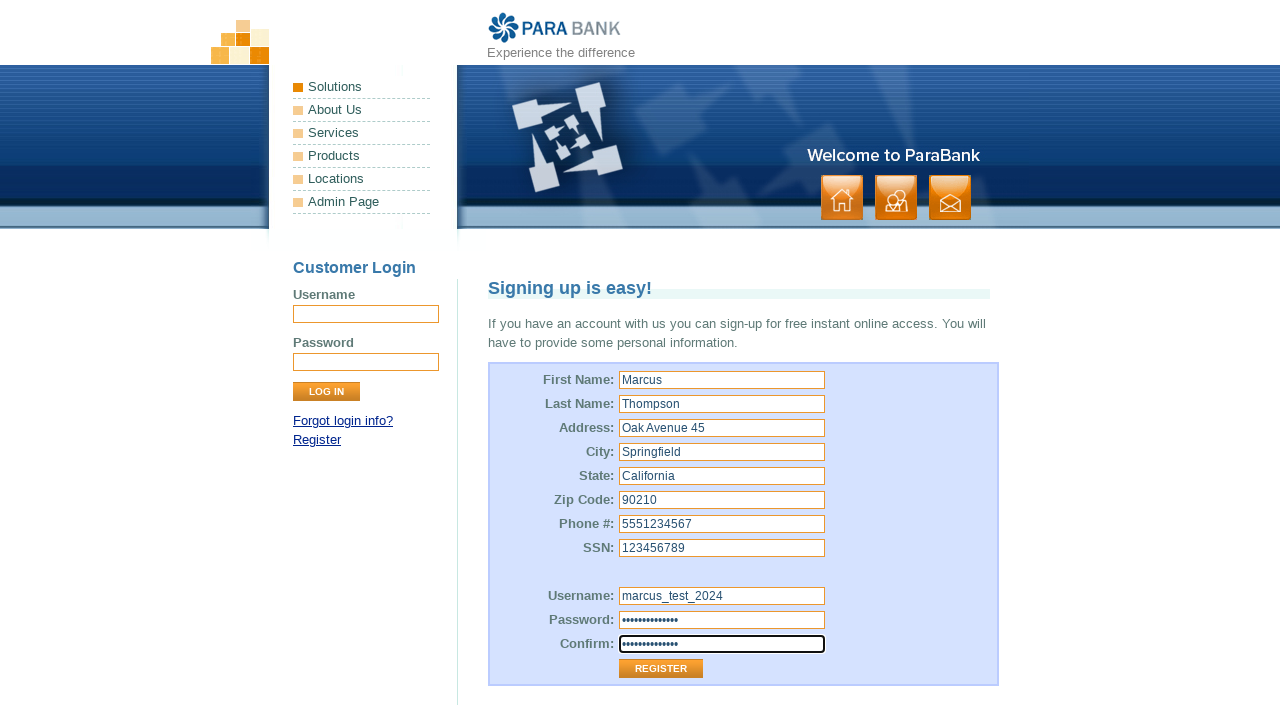

Clicked Register button to submit the form at (661, 669) on #customerForm > table > tbody > tr:nth-child(13) > td:nth-child(2) > input
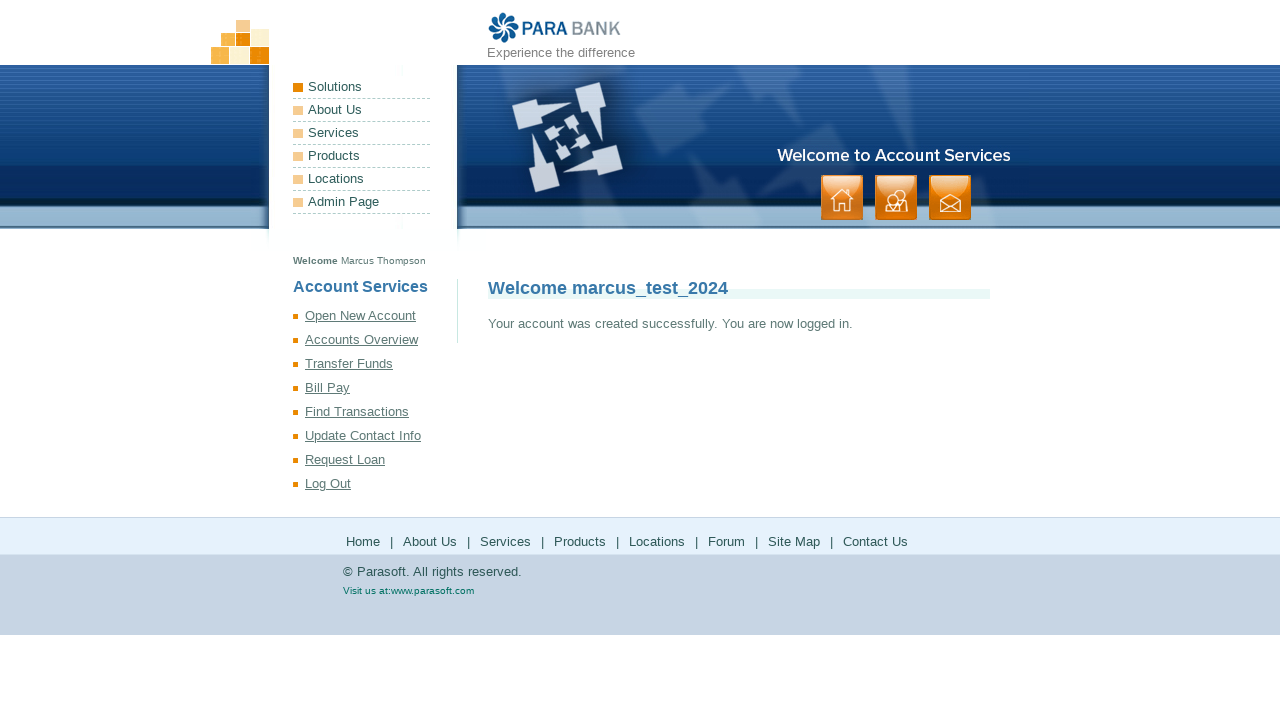

Form submission completed and page loaded
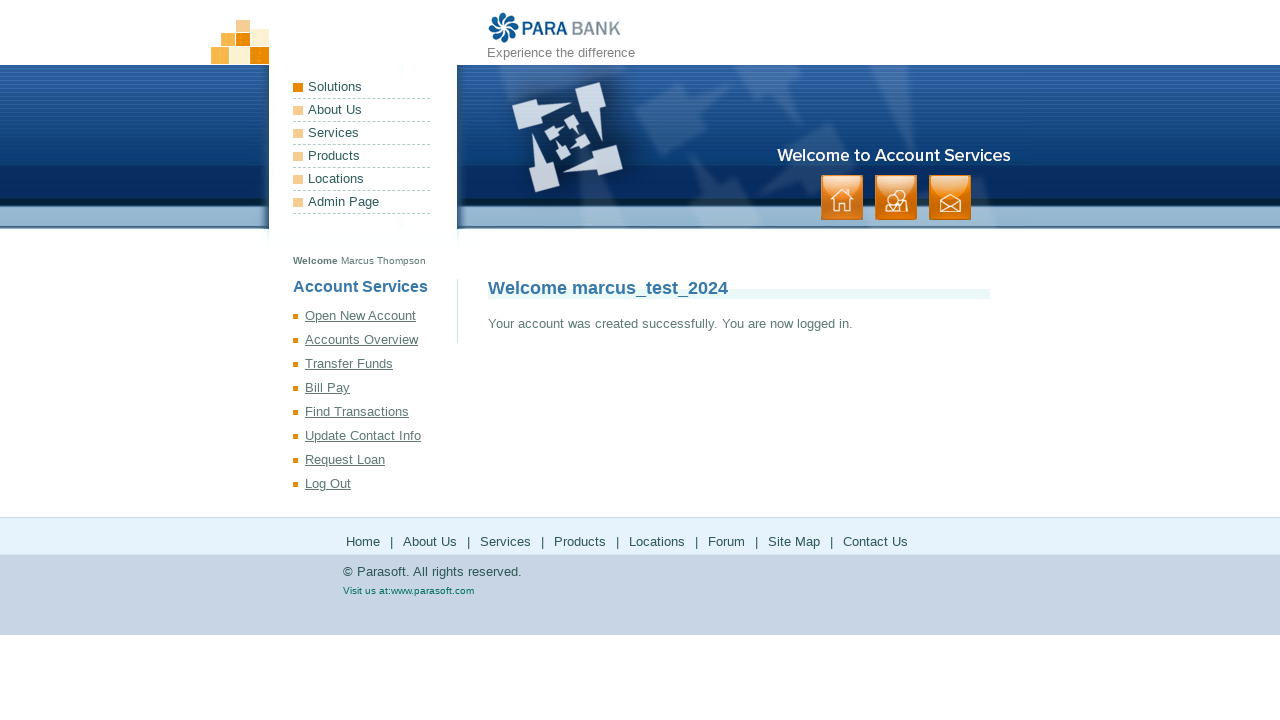

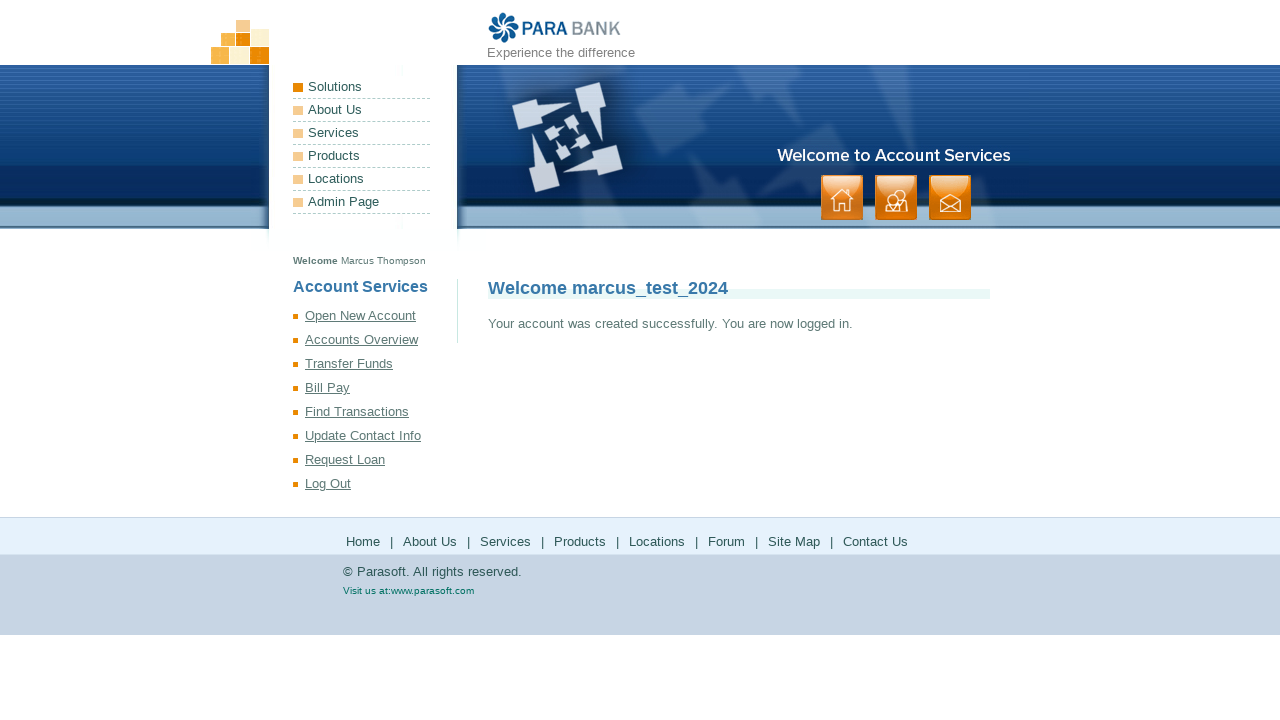